Verifies that the login button on the NextBase CRM login page displays the correct text "Log In"

Starting URL: https://login1.nextbasecrm.com/

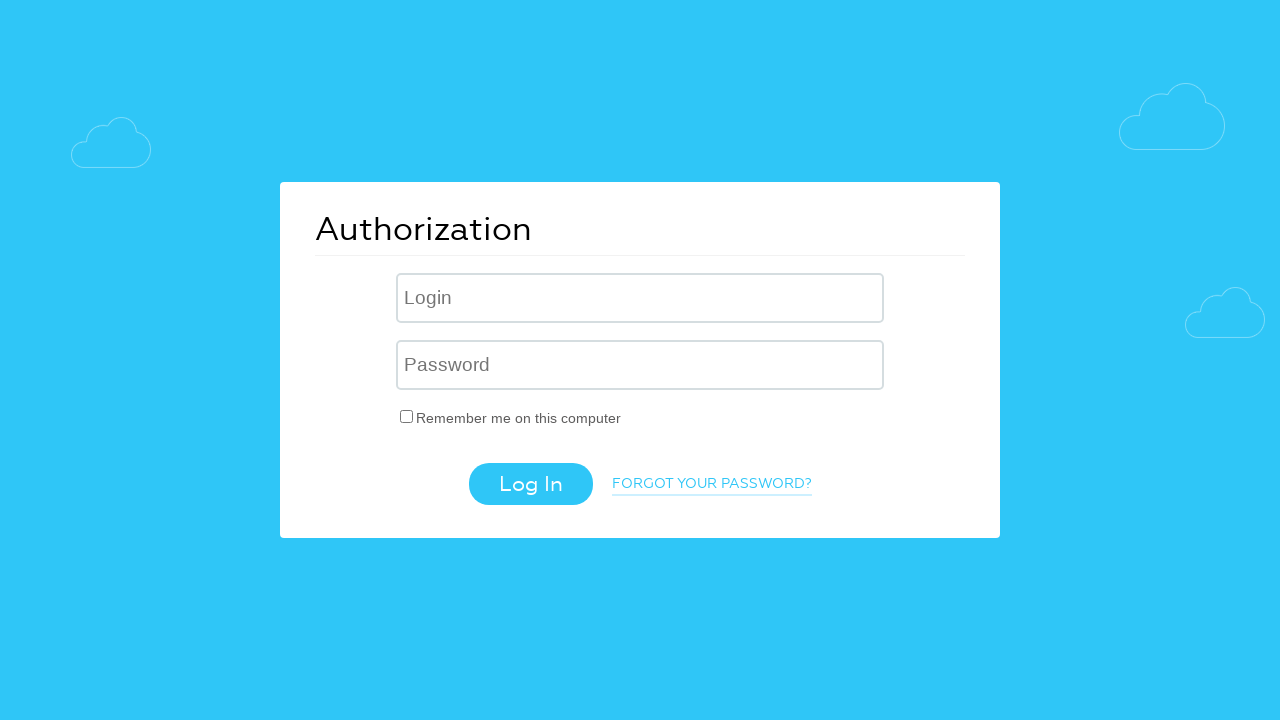

Located login button using CSS selector input[class='login-btn']
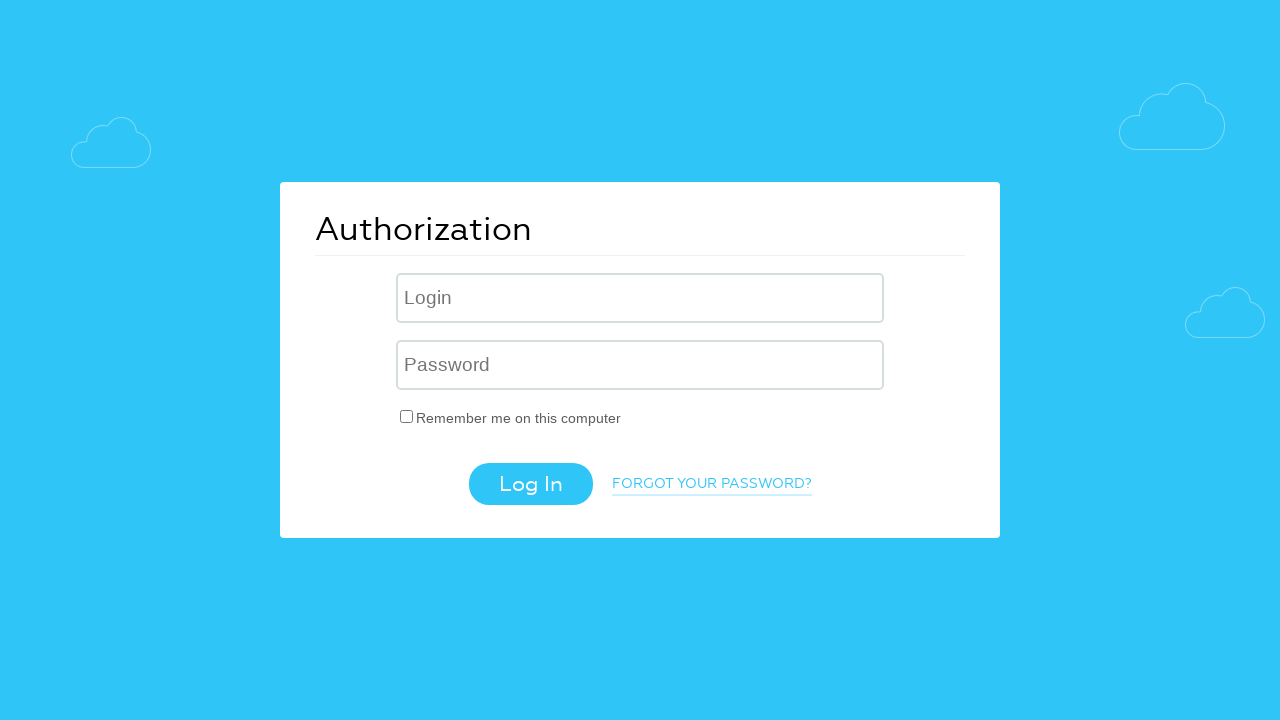

Retrieved login button value attribute
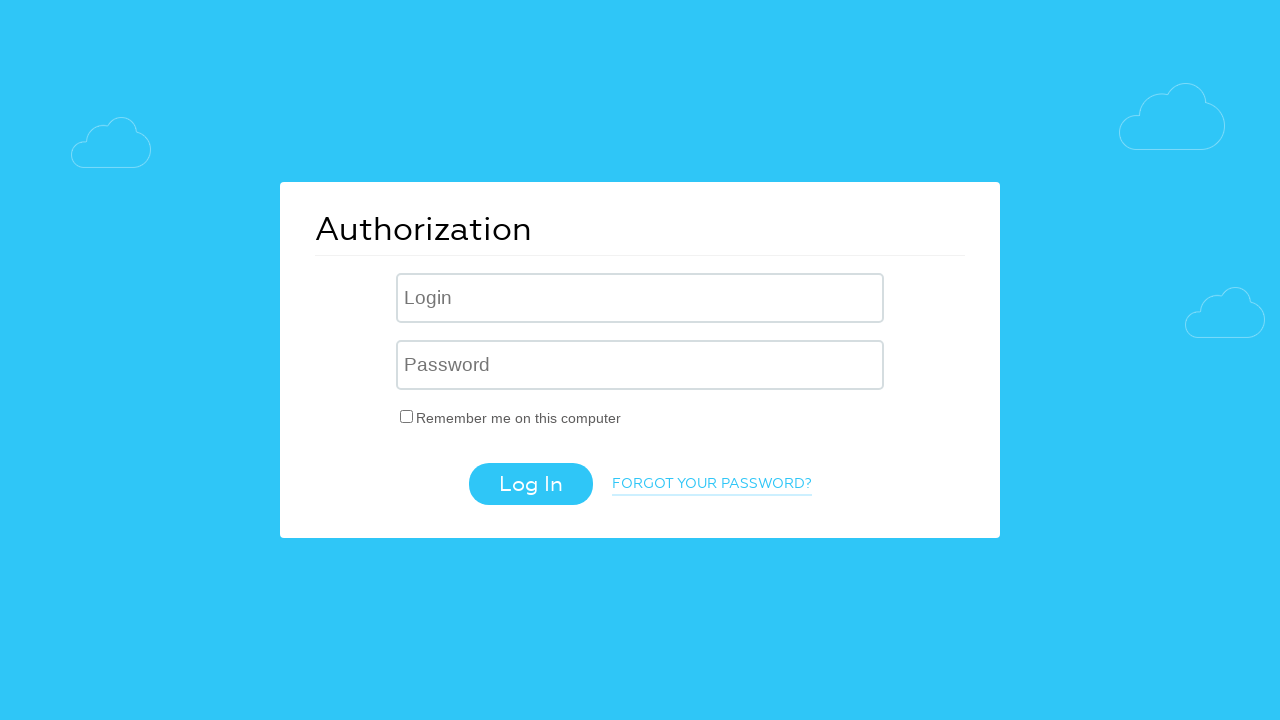

Set expected login text to 'Log In'
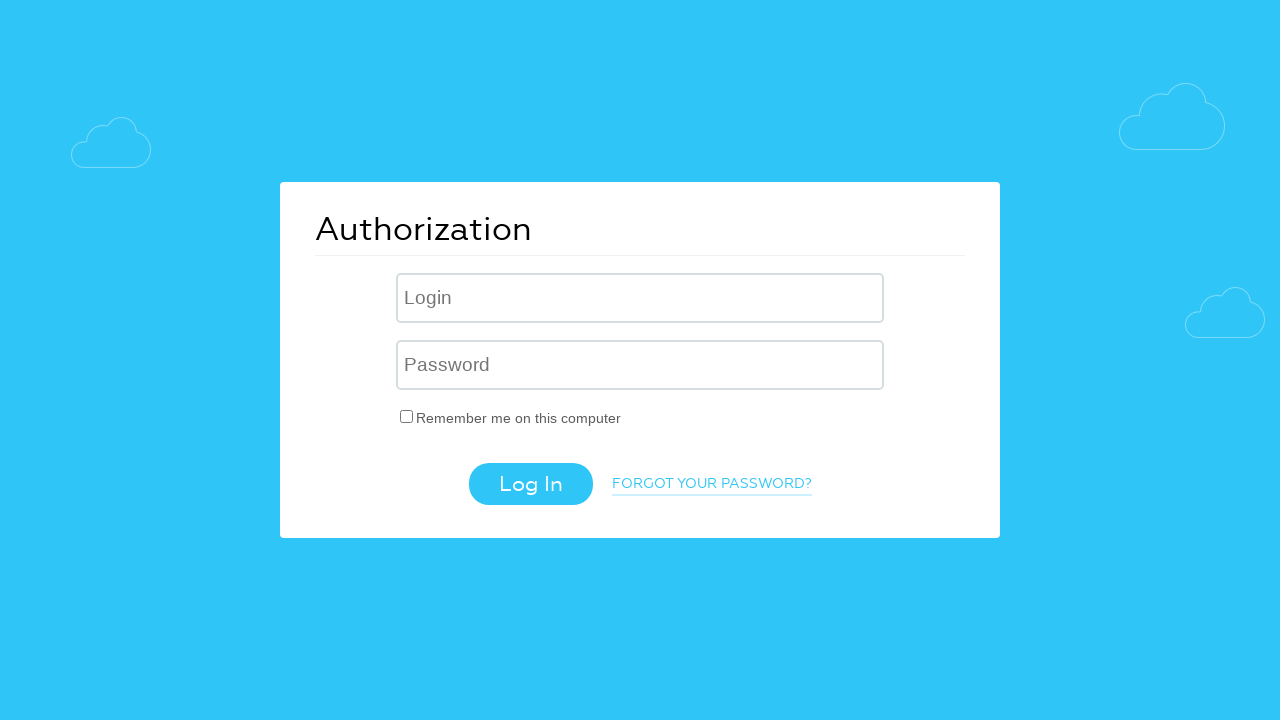

Verified login button displays correct text 'Log In'
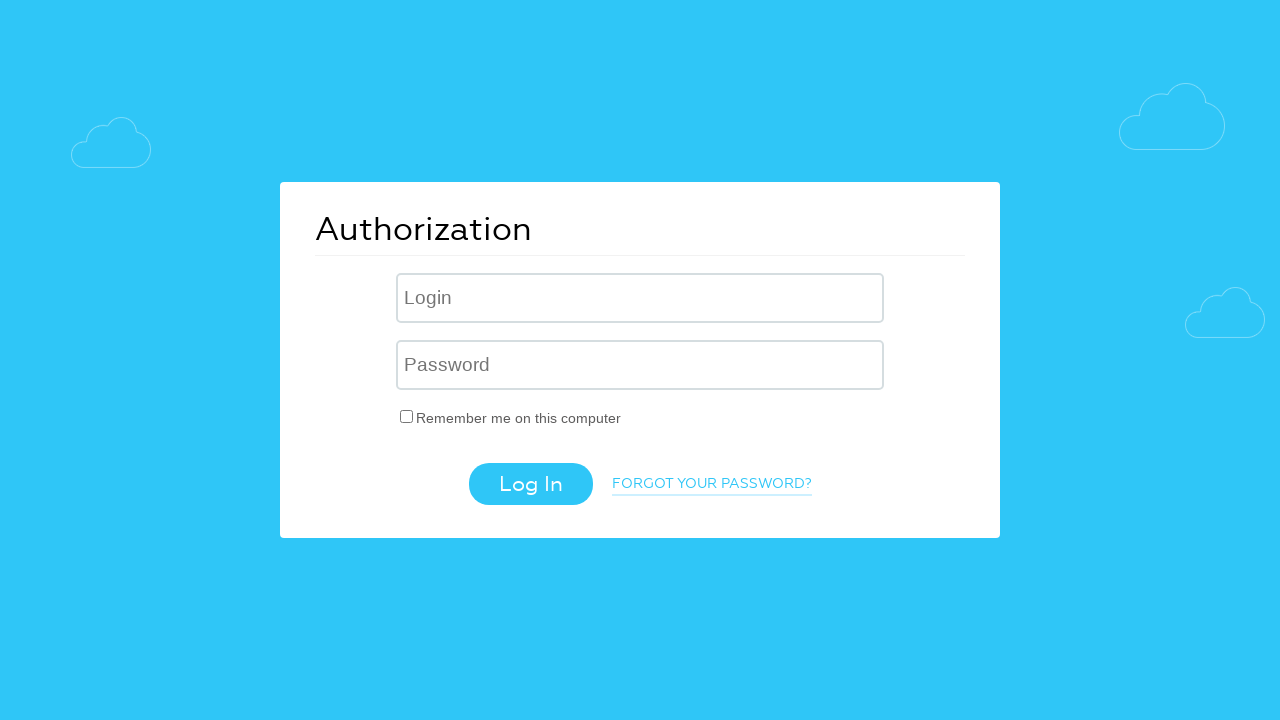

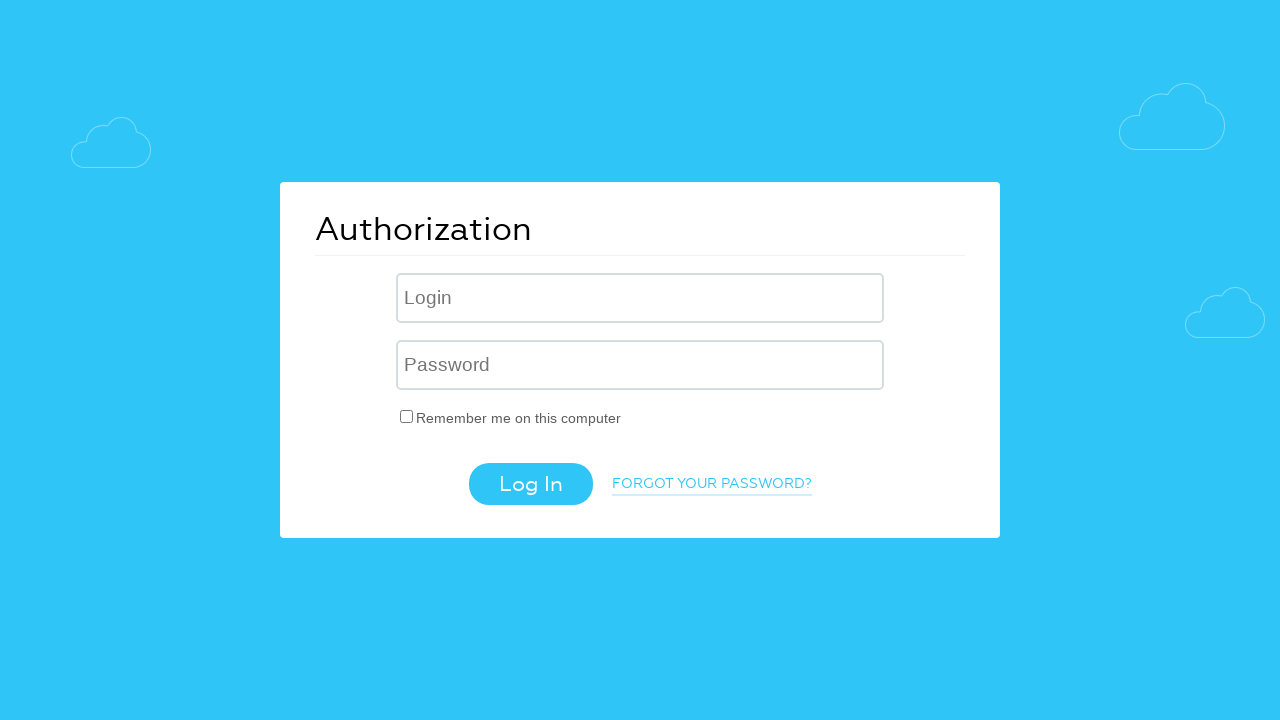